Tests adding a new entry to a web table by clicking the Add button, filling out the registration form with personal details (name, email, age, salary, department), and submitting the form.

Starting URL: https://demoqa.com/webtables

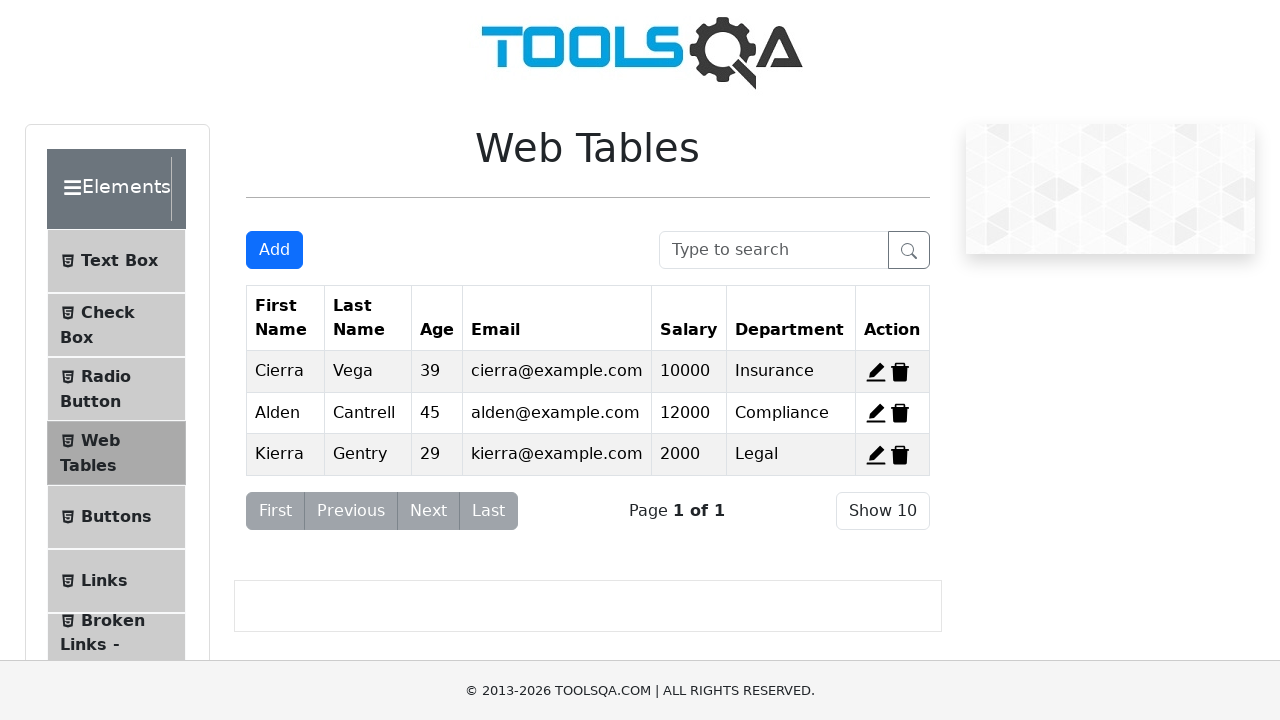

Clicked Add button to open registration form at (274, 250) on button#addNewRecordButton
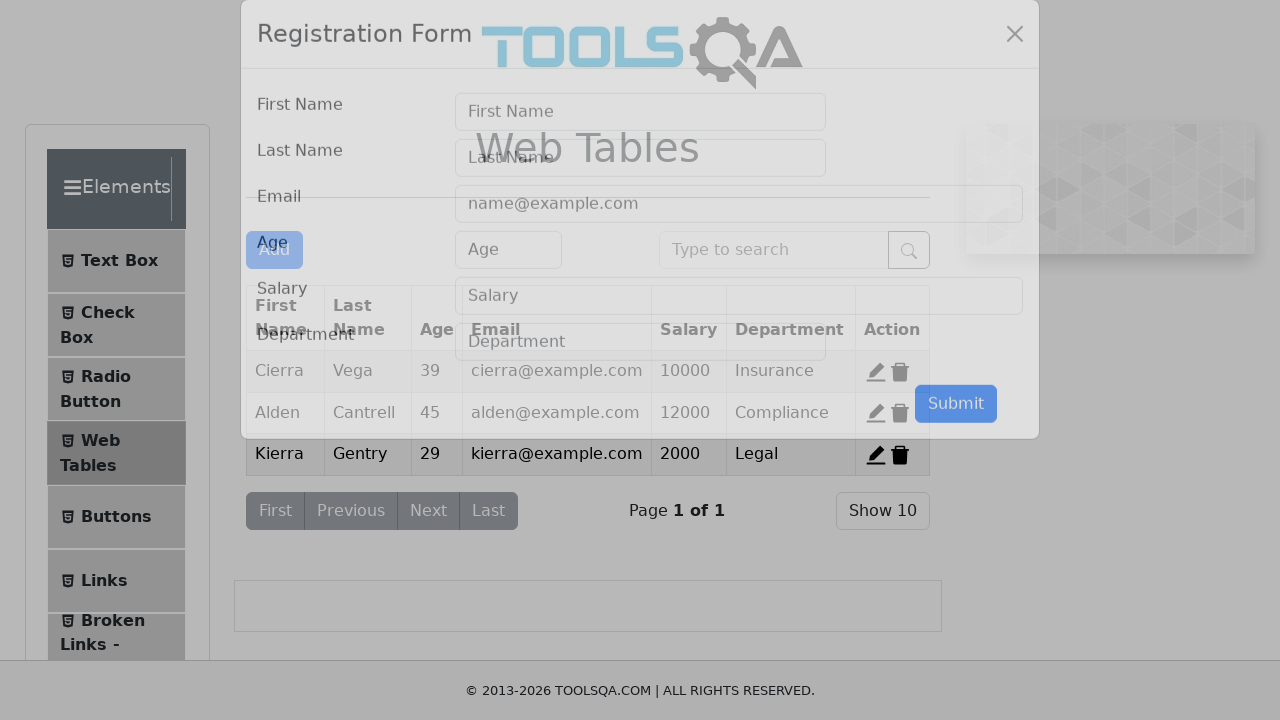

Modal registration form appeared
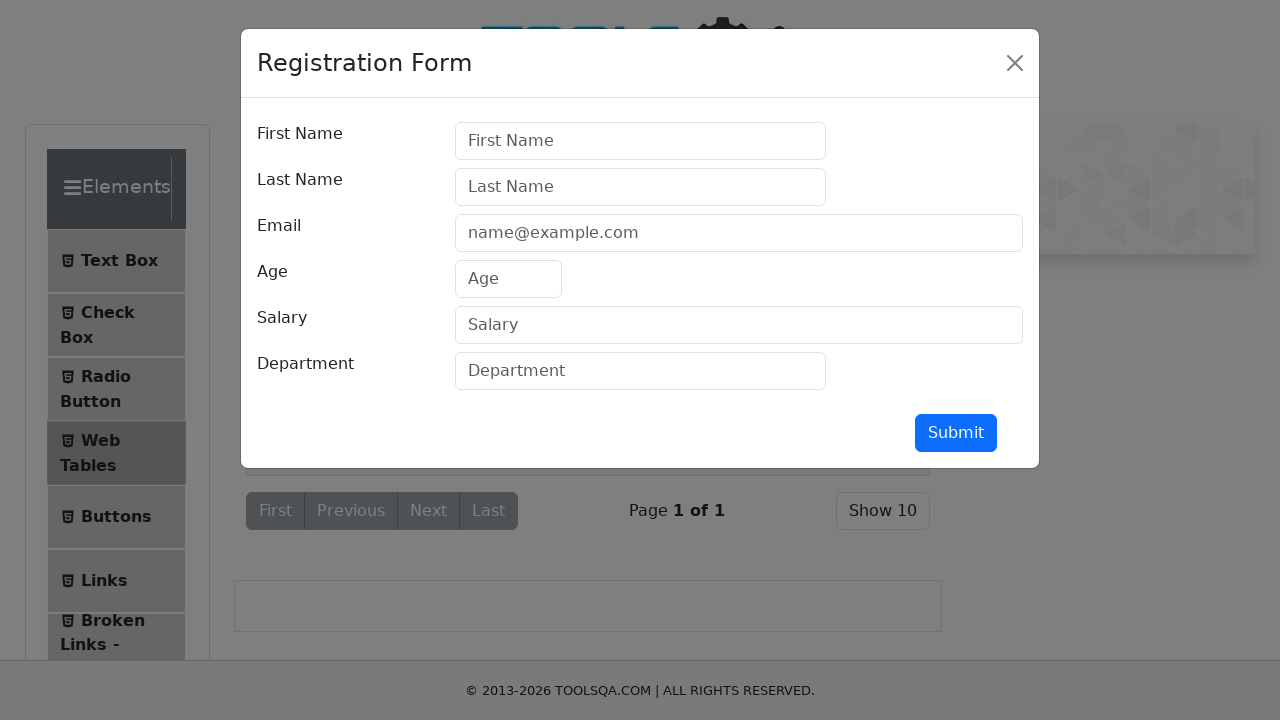

Filled First Name field with '121232335' on #firstName
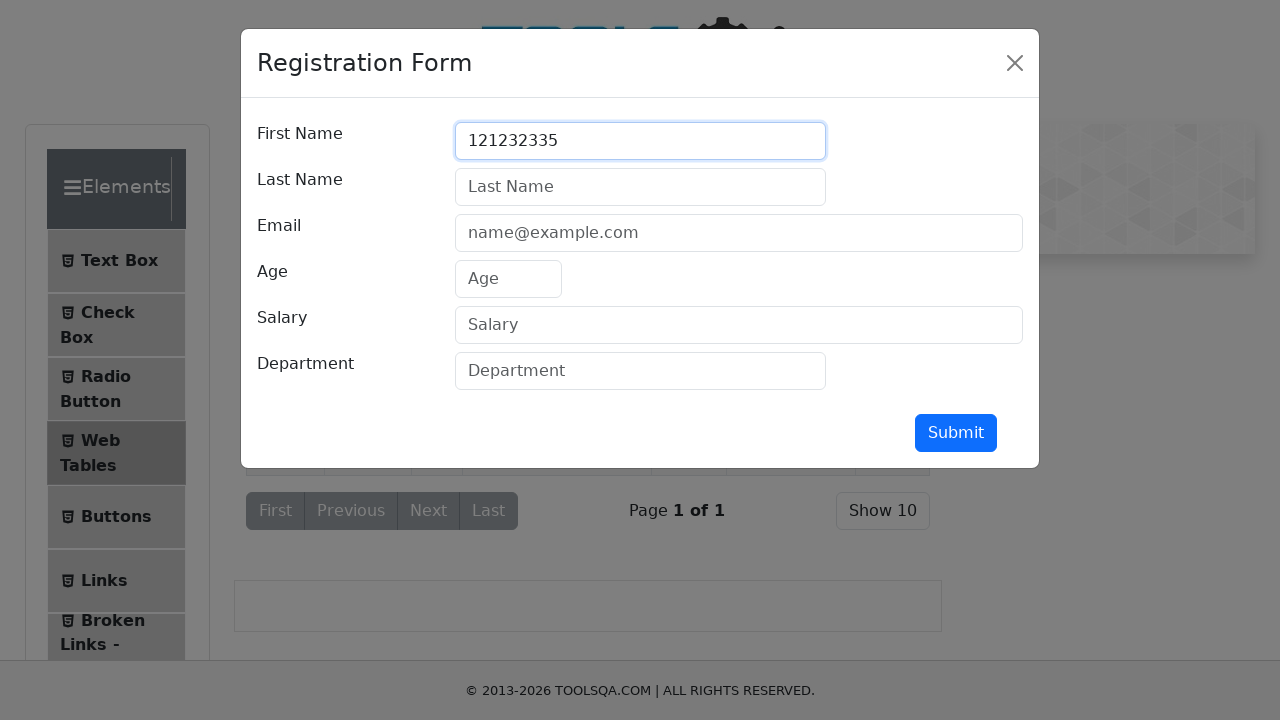

Filled Last Name field with 'R45454545445464' on #lastName
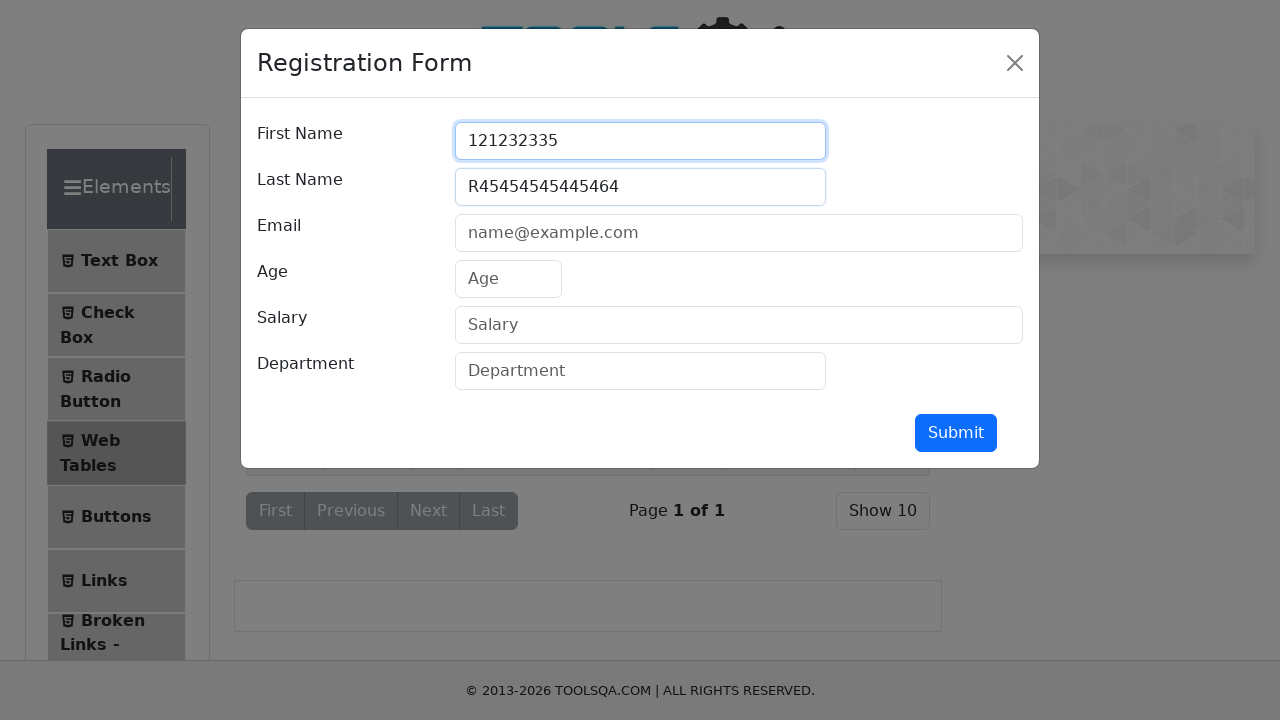

Filled Email field with 'diramirez@ucatolica.ac.cr' on #userEmail
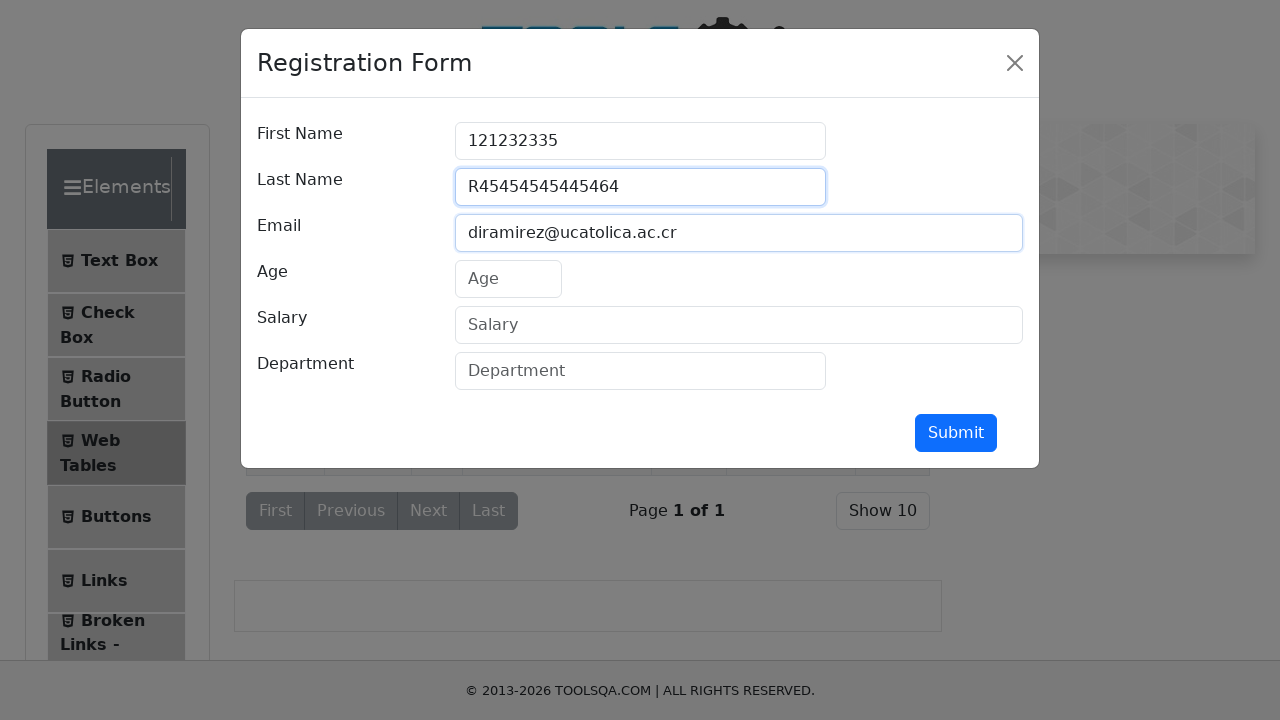

Filled Age field with '24' on #age
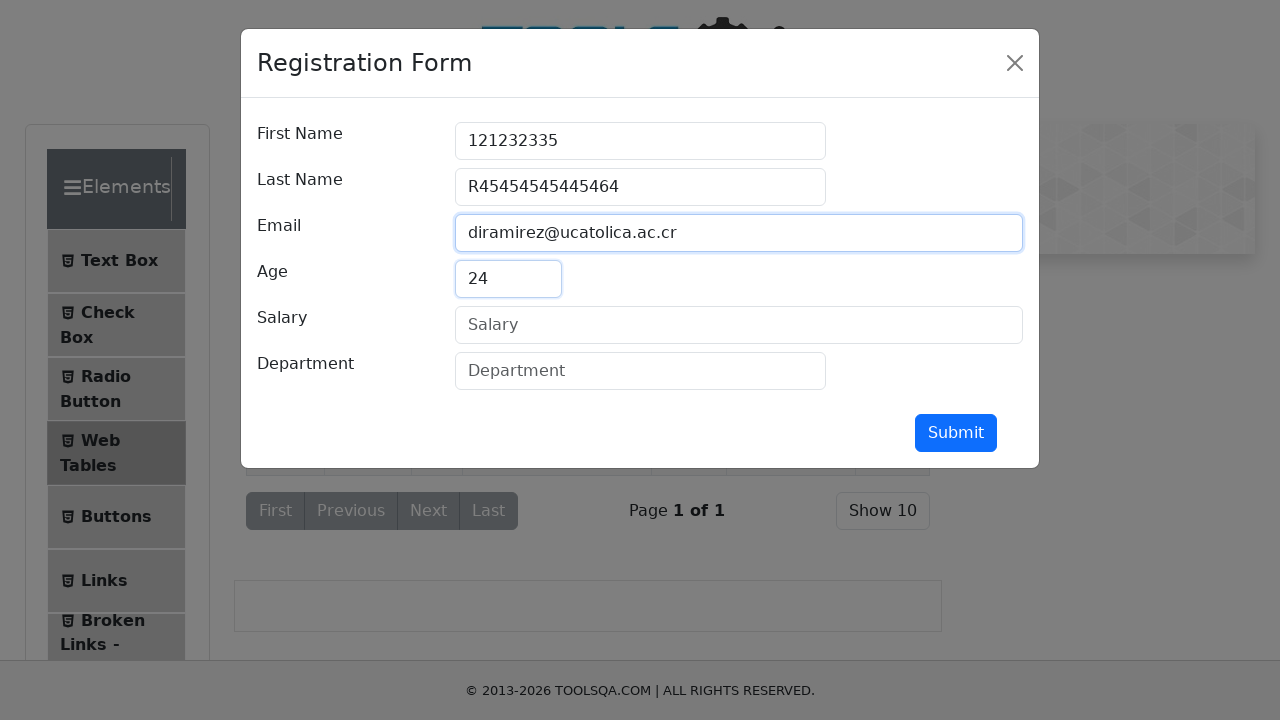

Filled Salary field with '3000000' on #salary
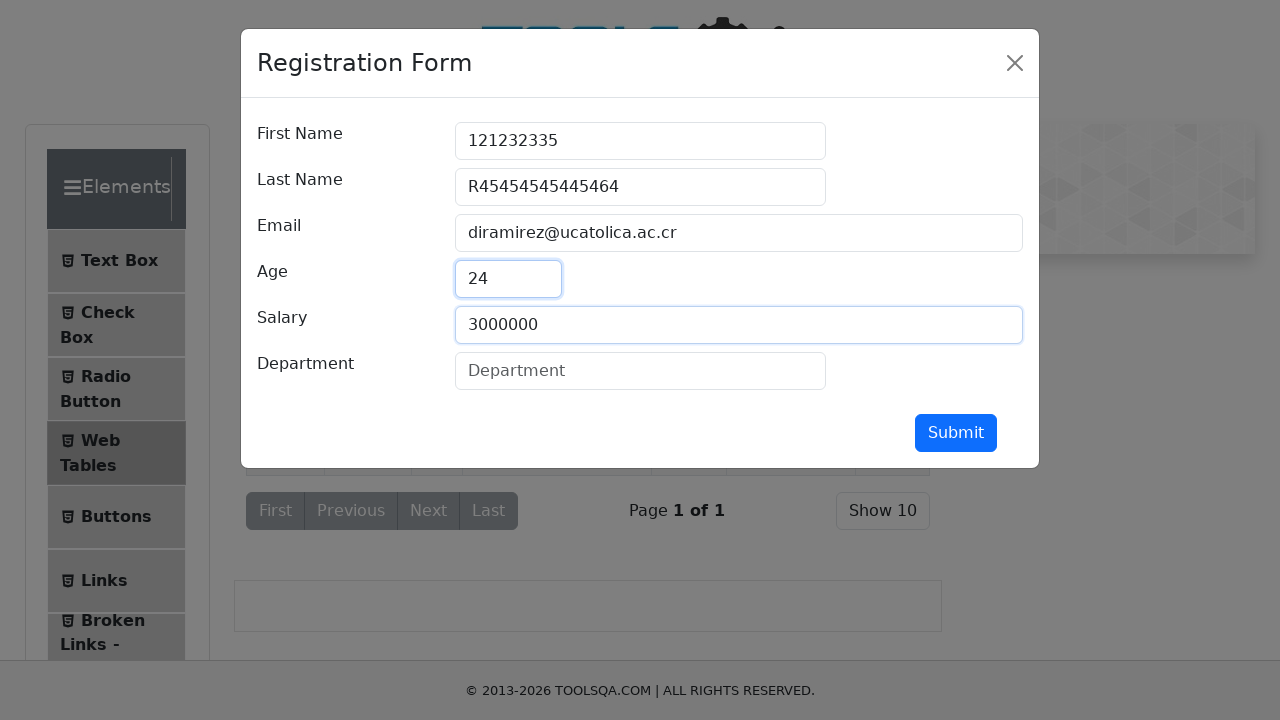

Filled Department field with '222552' on #department
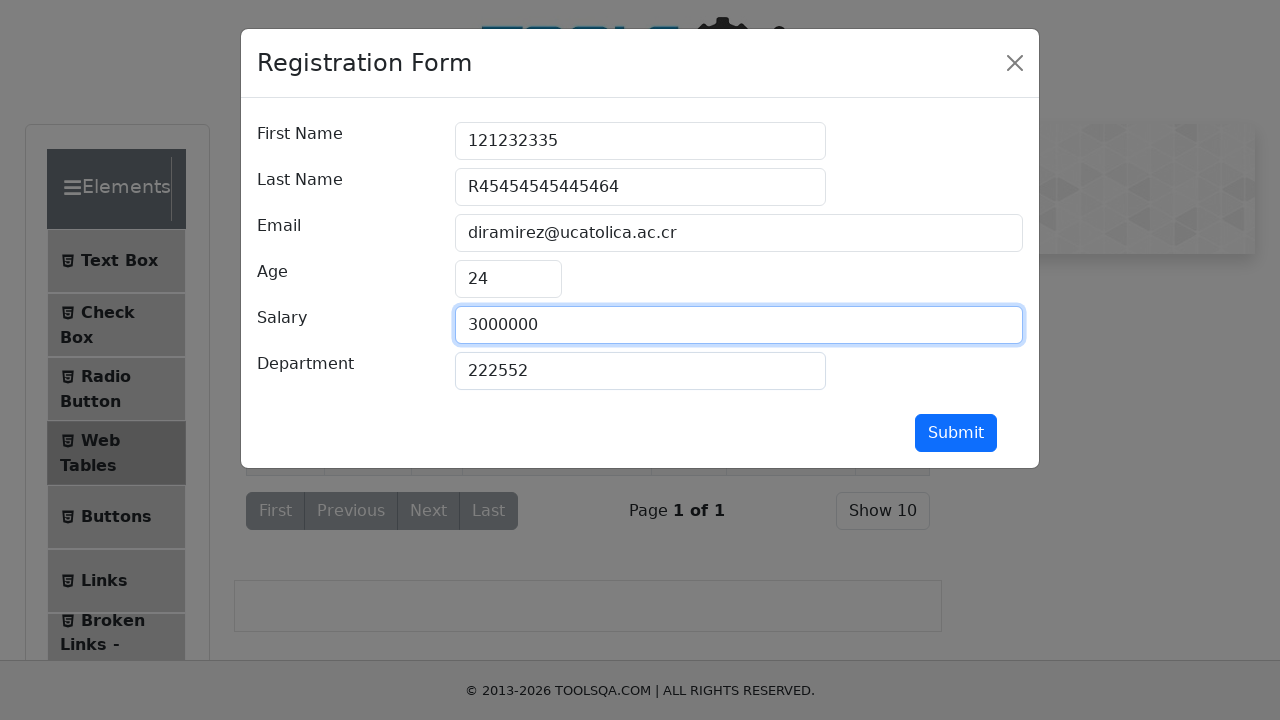

Clicked Submit button to add new entry to web table at (956, 433) on #submit
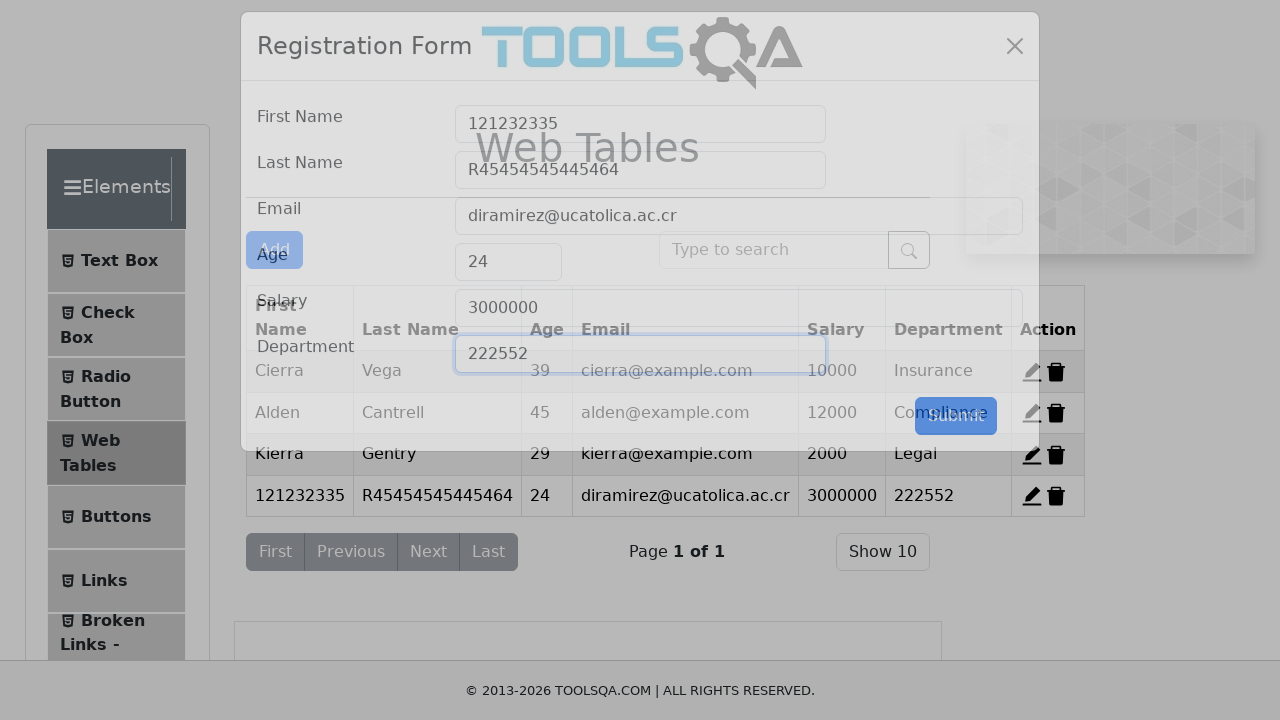

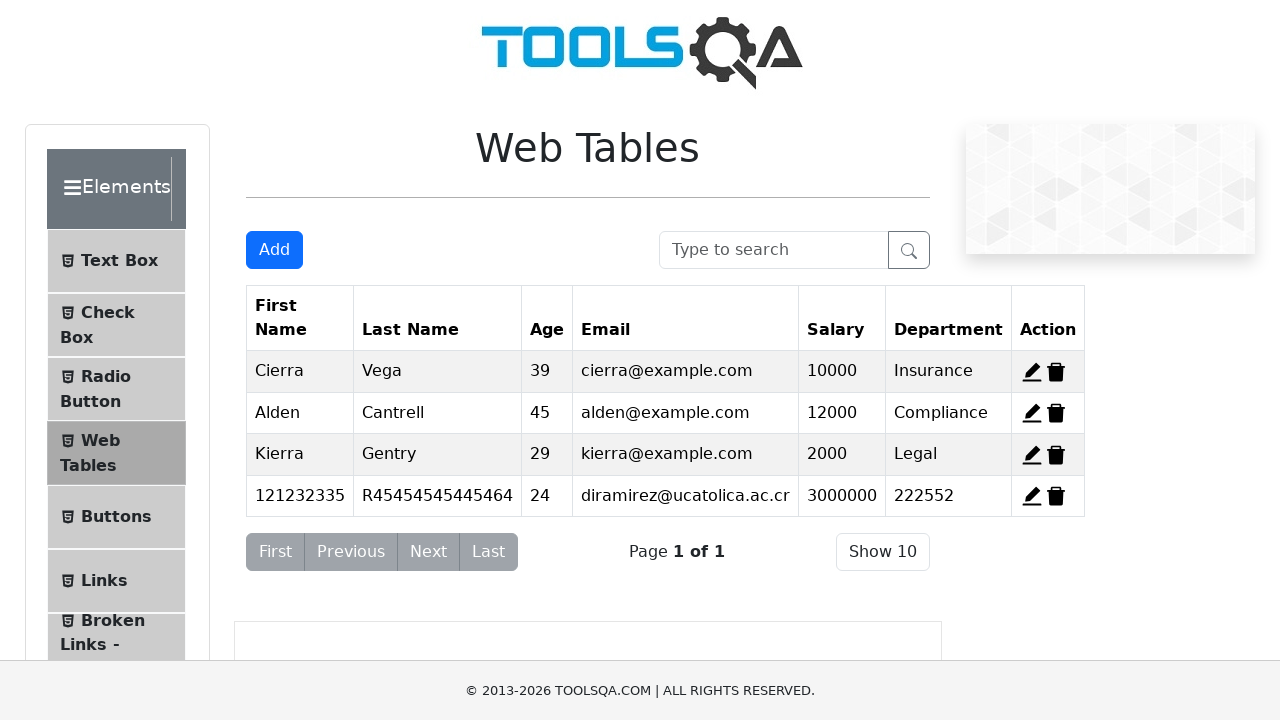